Tests drag and drop functionality by switching to an iframe and dragging an element from a gallery to a trash container

Starting URL: https://www.globalsqa.com/demo-site/draganddrop/

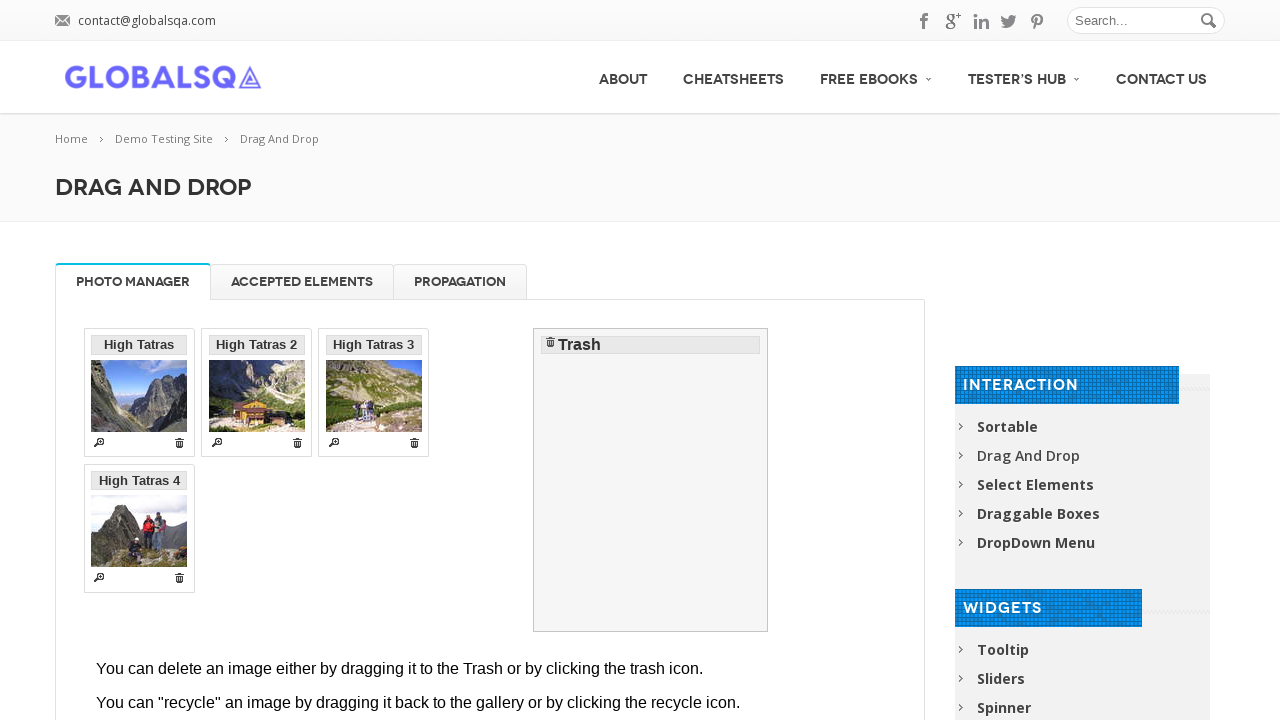

Located and switched to demo-frame iframe
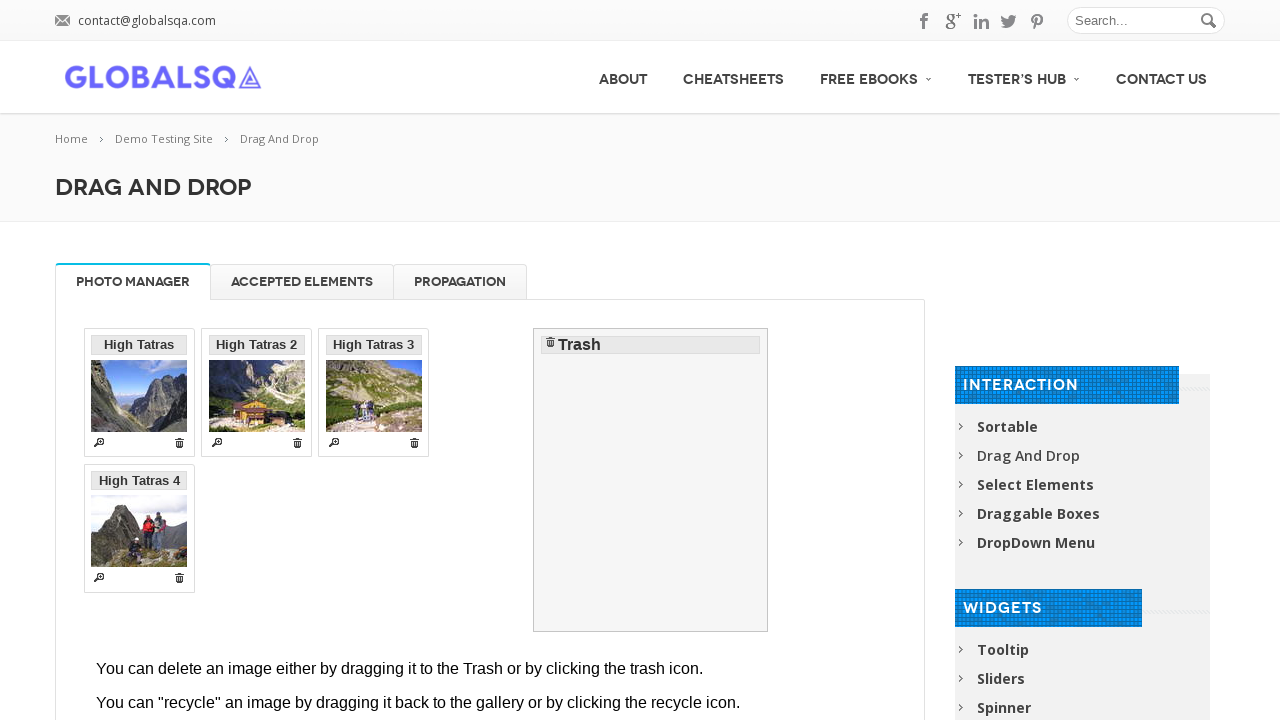

Dragged first gallery item to trash container at (651, 480)
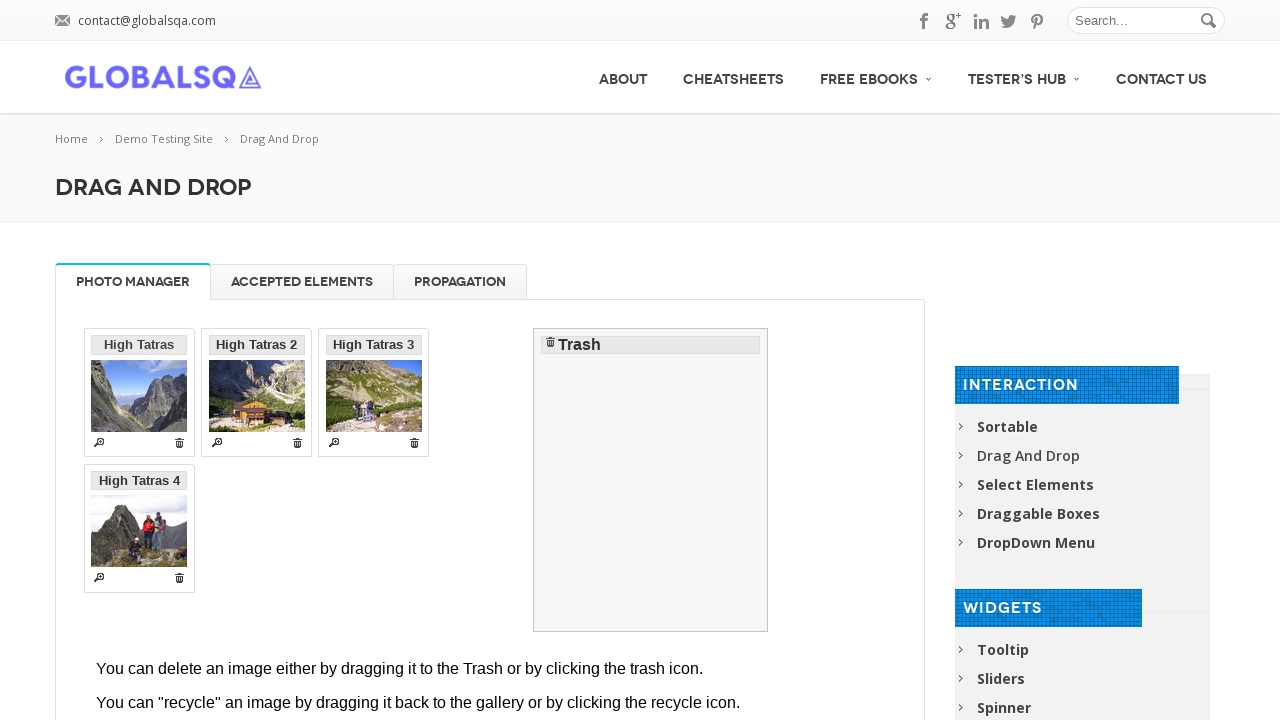

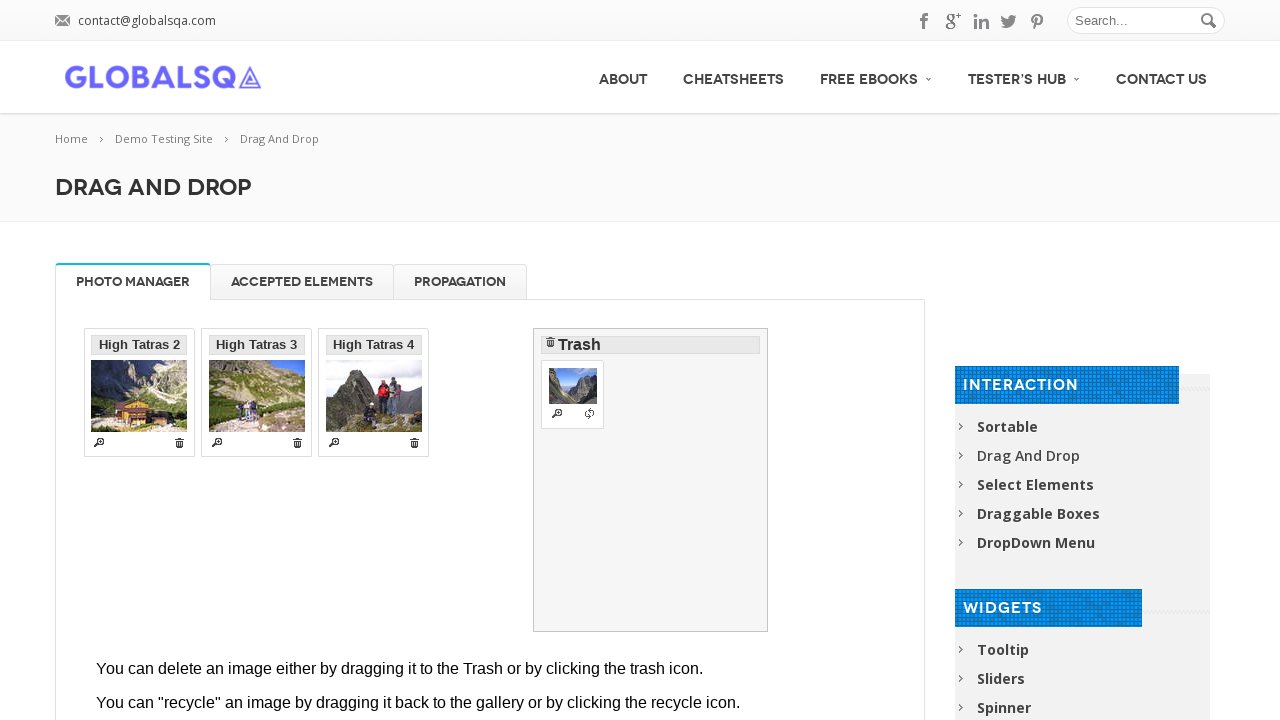